Tests DuckDuckGo search functionality by entering a search query for "LambdaTest" and verifying the search results page loads with the expected title.

Starting URL: https://duckduckgo.com

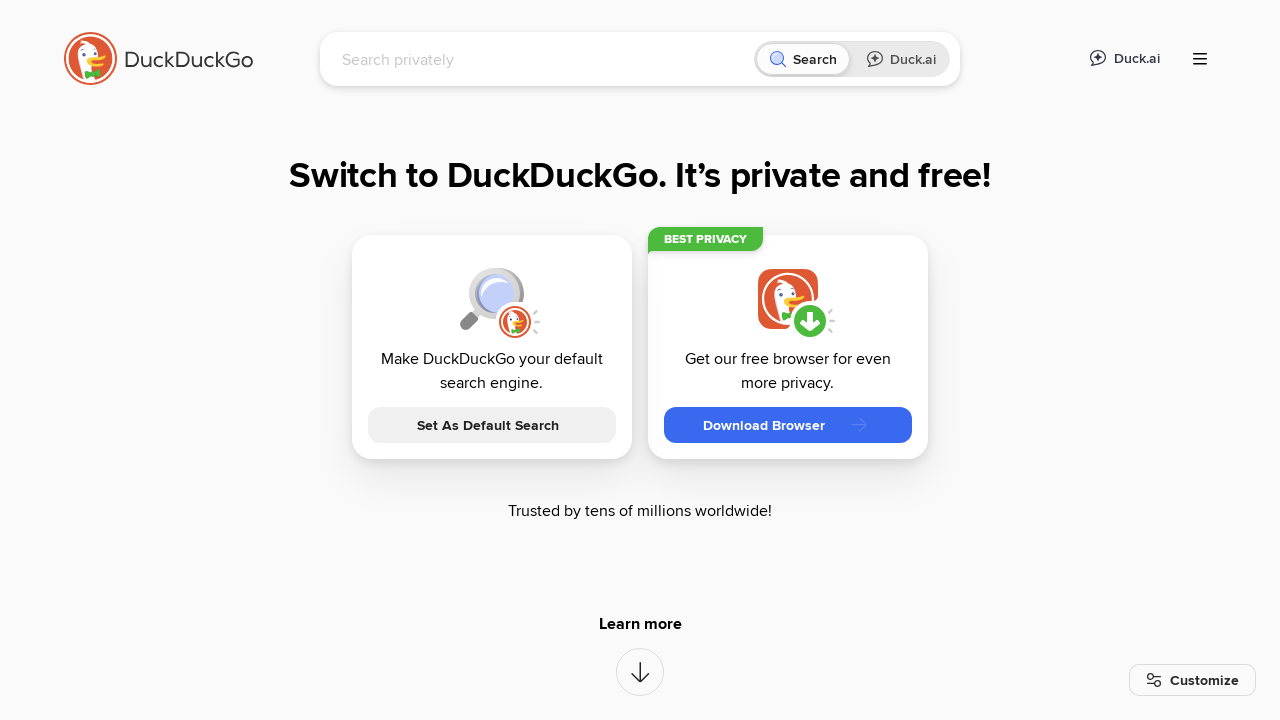

Clicked on the search input field at (544, 59) on [name='q']
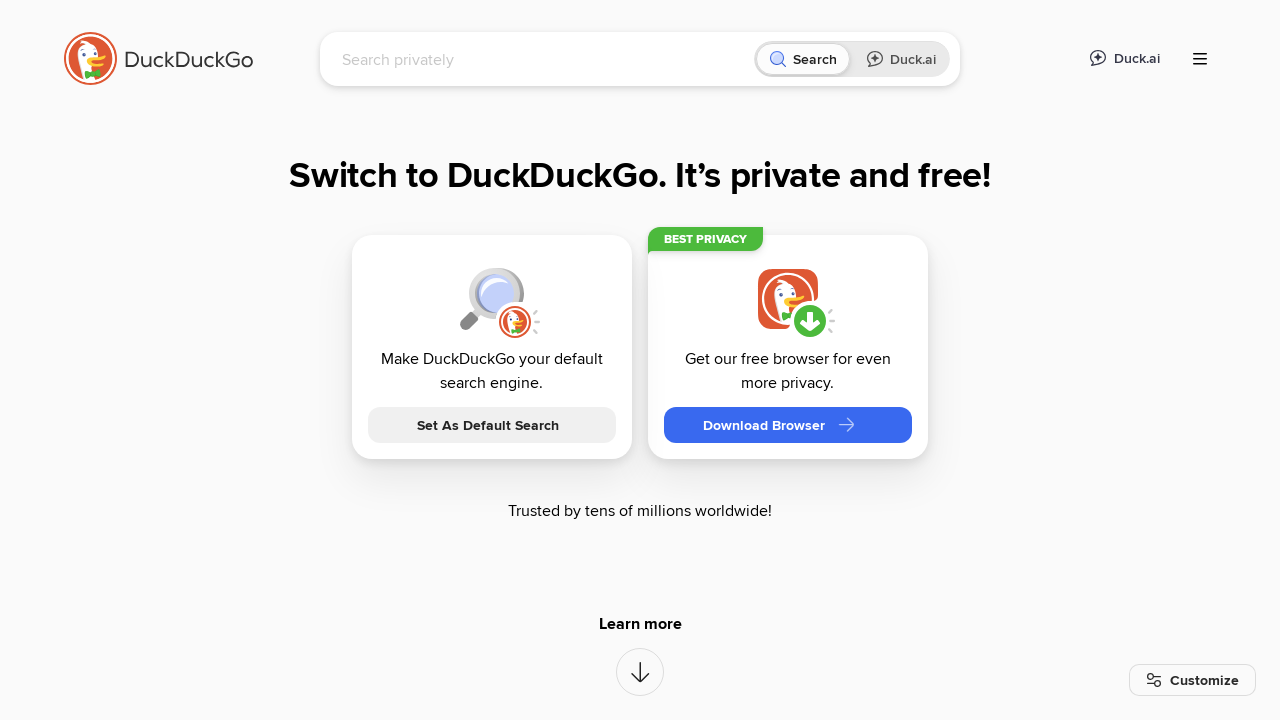

Filled search field with 'LambdaTest' on [name='q']
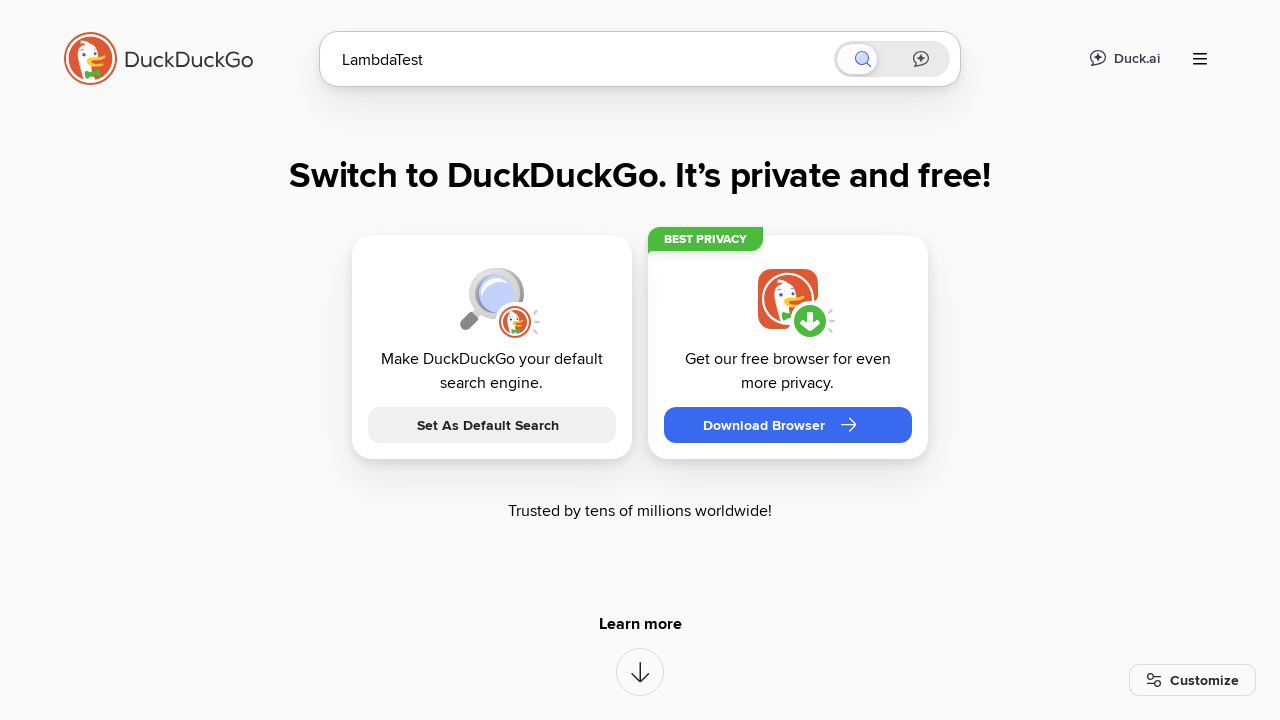

Pressed Enter to submit search query
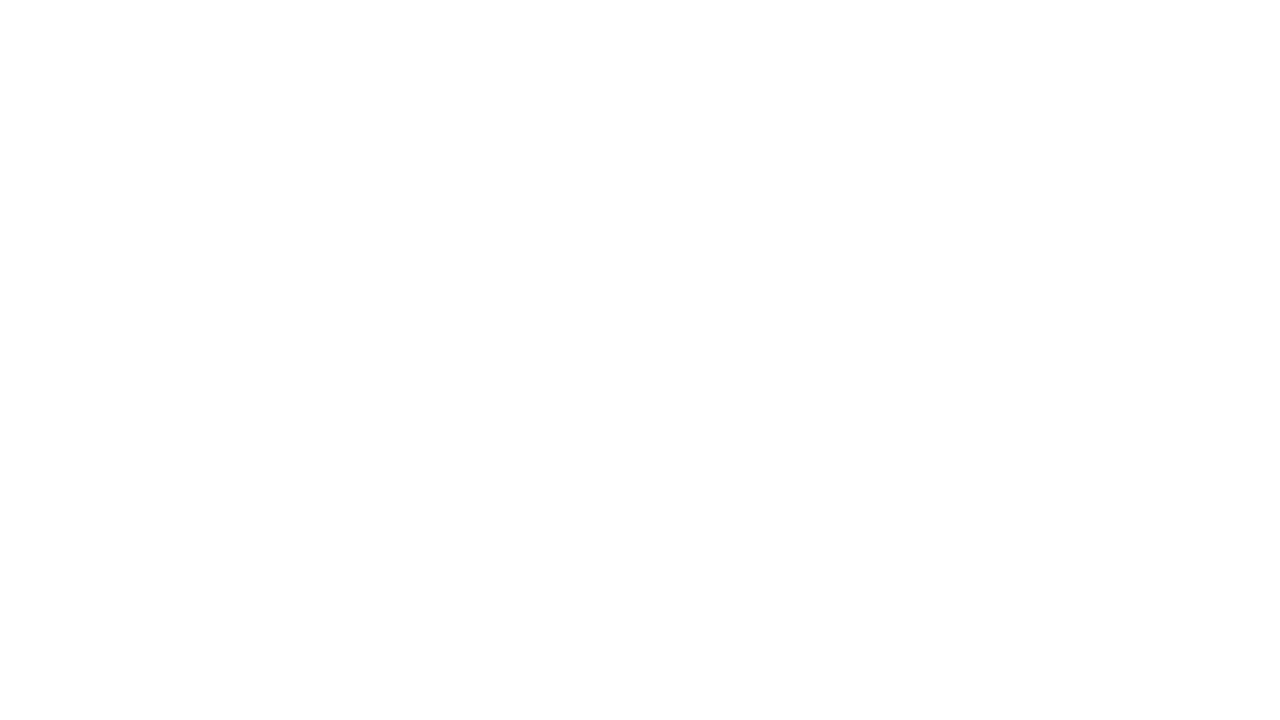

Search results page loaded with domcontentloaded state
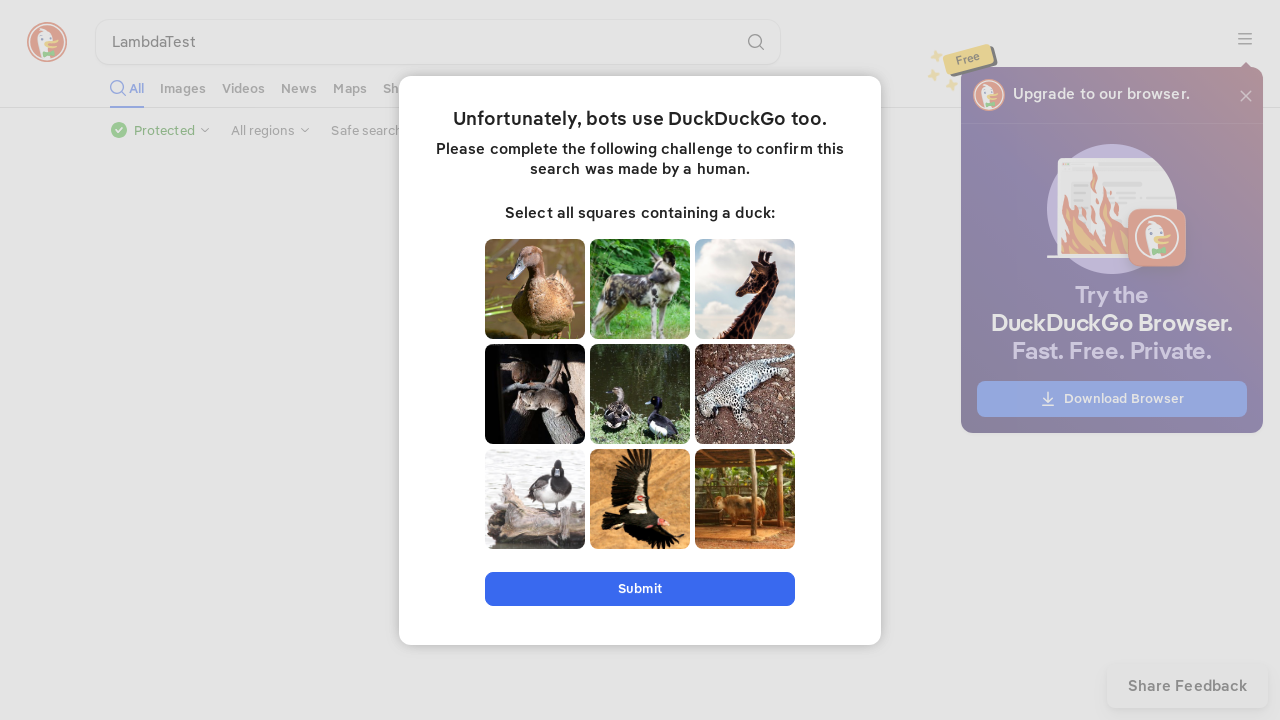

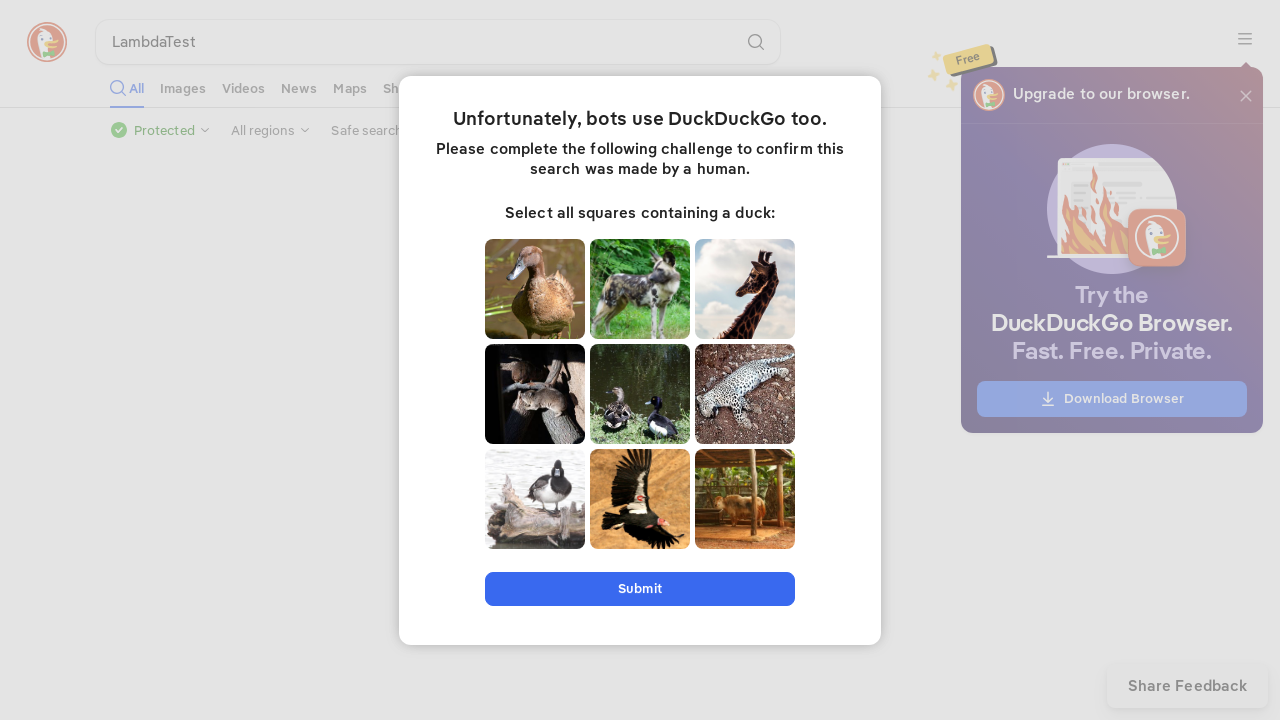